Opens a Google Form with pre-filled URL parameters and clicks the submit button to submit the form.

Starting URL: https://docs.google.com/forms/d/e/1FAIpQLSfoth2f2lJXwrpZSAwoW8iHeKOBnx4Ks7jesk_t65MLb_Otxw/viewform?usp=pp_url&entry.1029139045=URLアクセステスト名&entry.387916820=test@gmail.com&entry.1239014792=0000-0000-0000&entry.1382078040=TEST prefecture&entry.731826105_year=1996&entry.731826105_month=7&entry.731826105_day=17

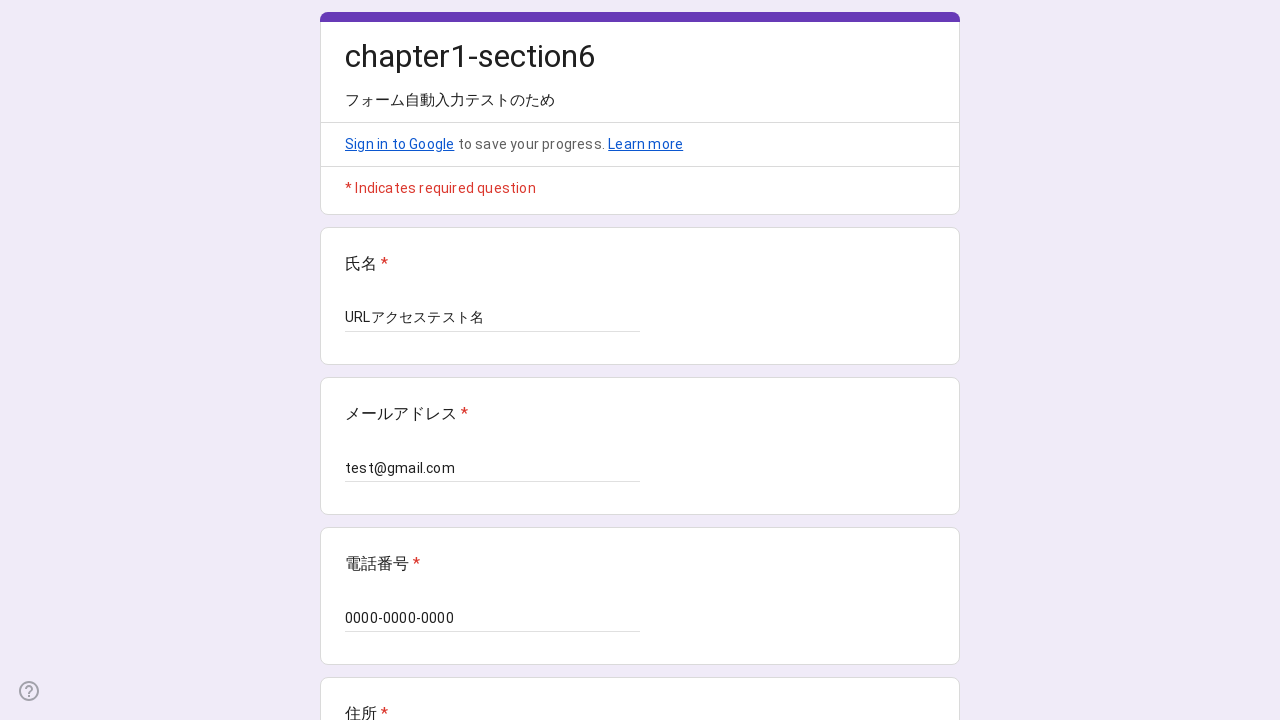

Google Form loaded successfully
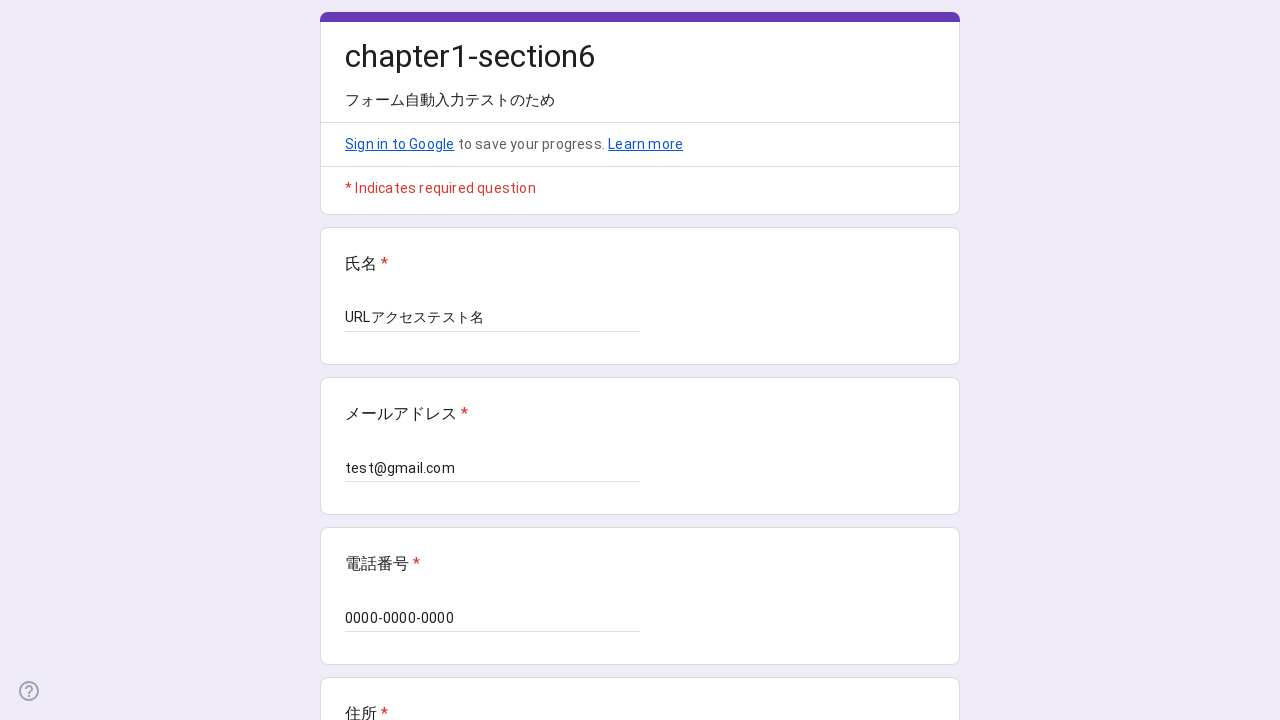

Clicked the submit button to submit the form with pre-filled data at (369, 533) on xpath=//*[@id="mG61Hd"]/div[2]/div/div[3]/div[1]/div[1]/div
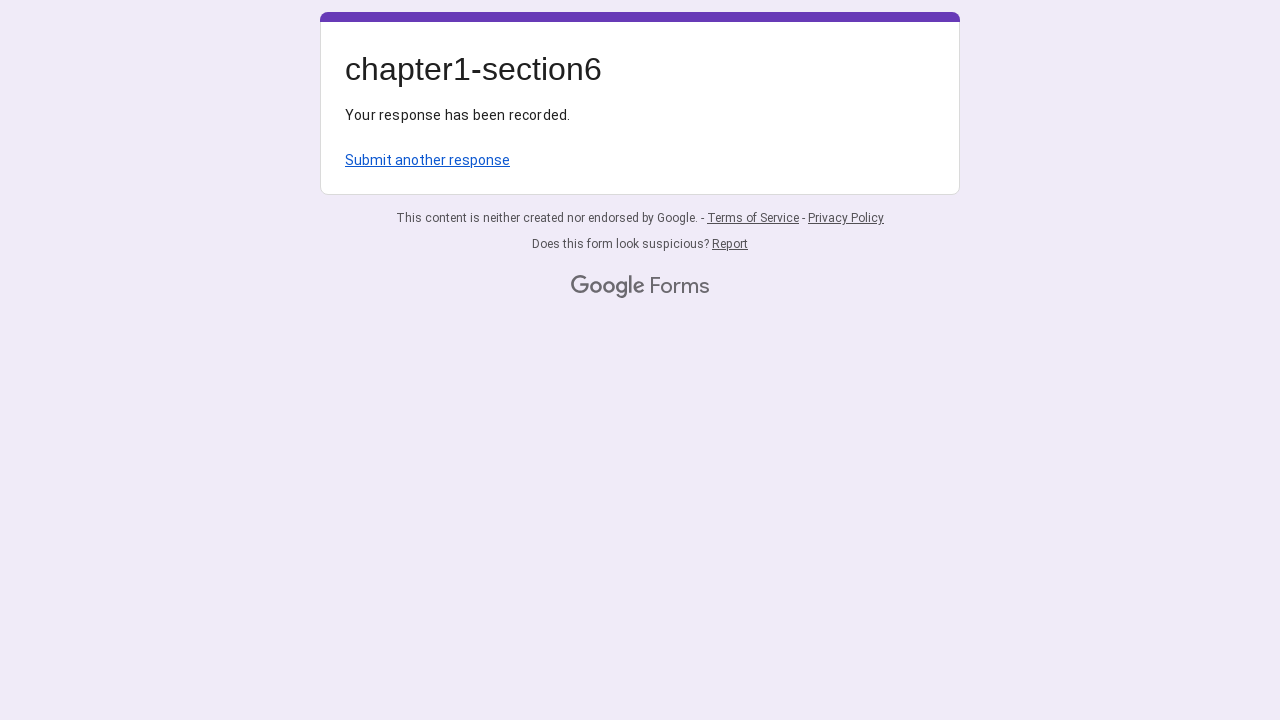

Waited for form submission confirmation
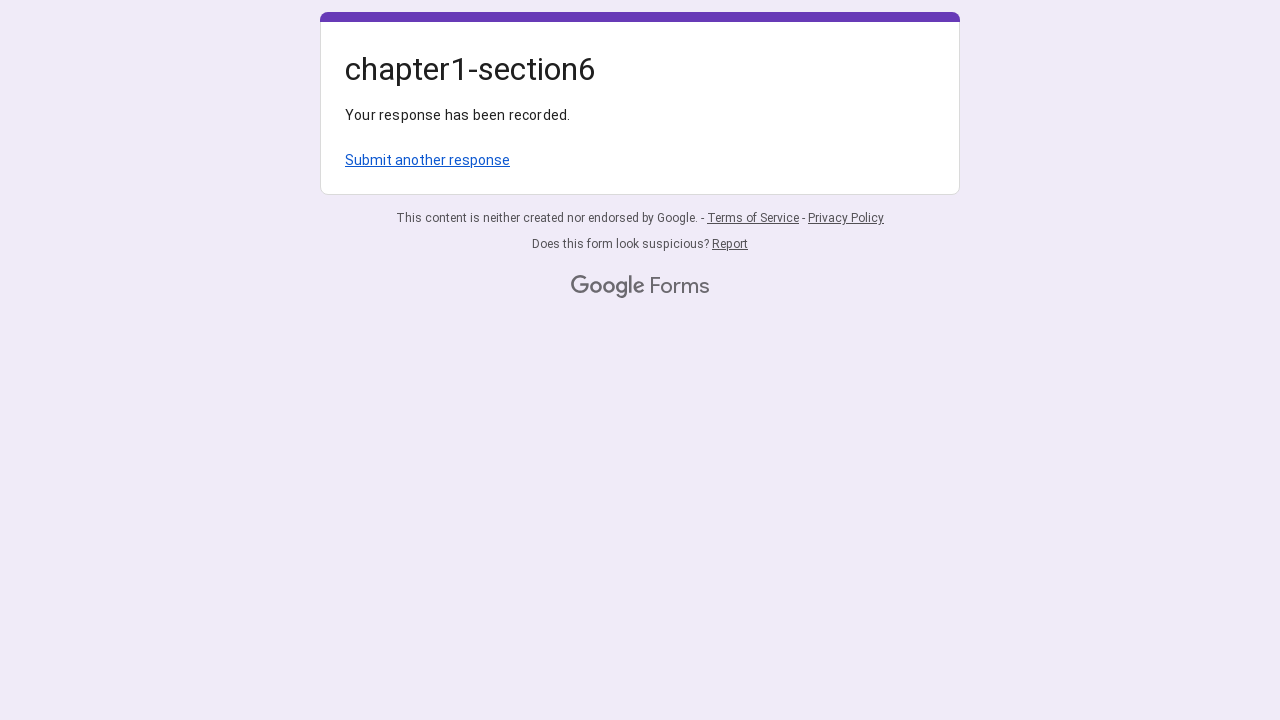

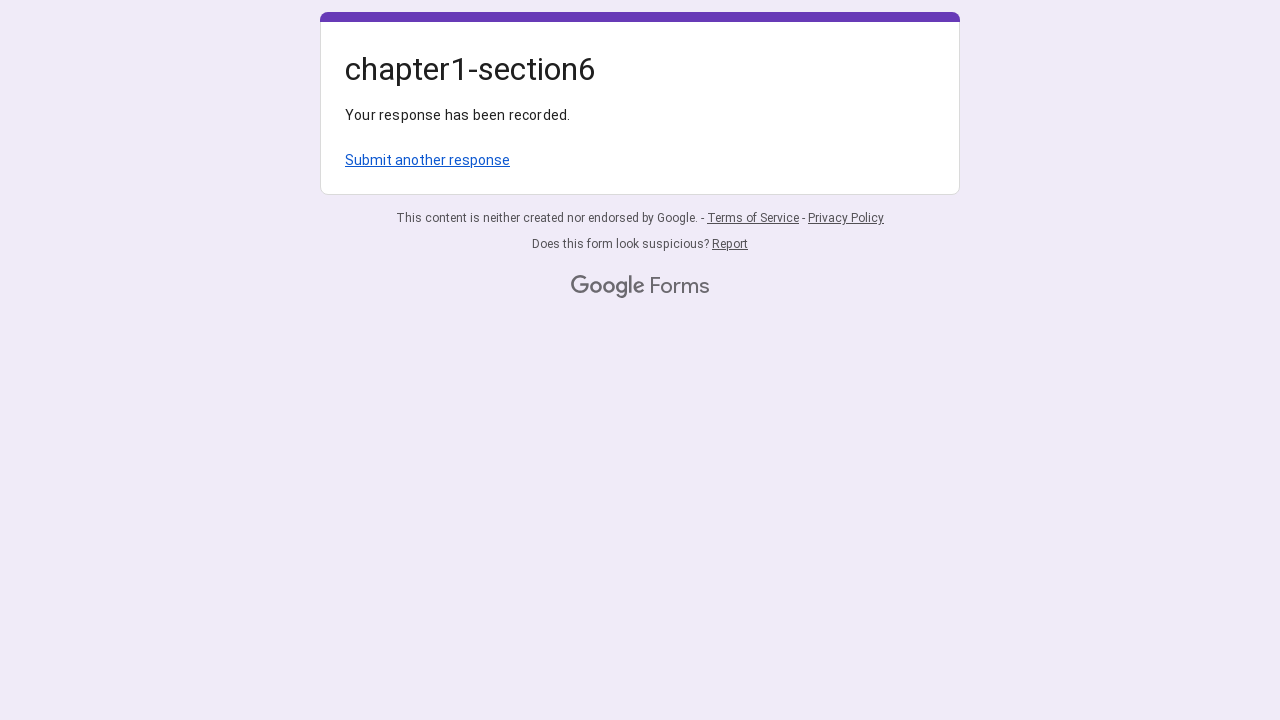